Tests iframe functionality by navigating to nested frames page, verifying parent and child frame messages, then checking that upper and lower frames on the Frames page contain matching messages

Starting URL: https://demoqa.com/

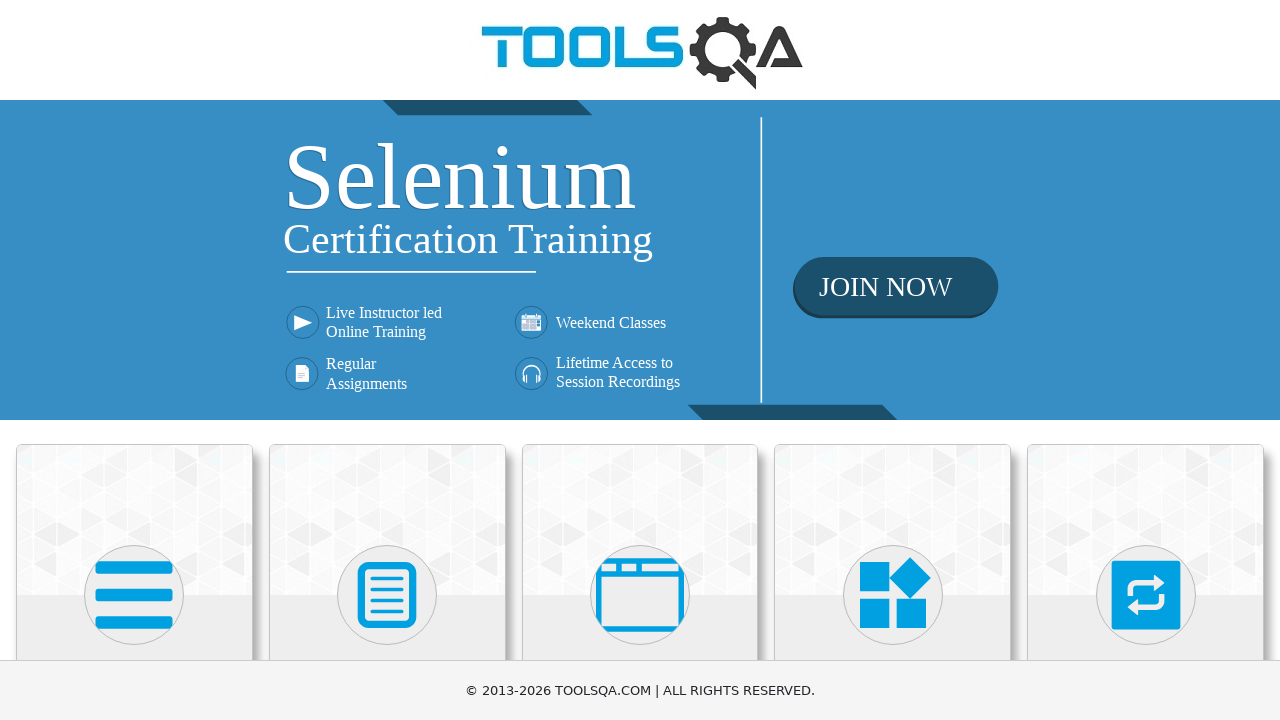

Clicked on 'Alerts, Frame & Windows' button at (640, 360) on text=Alerts, Frame & Windows
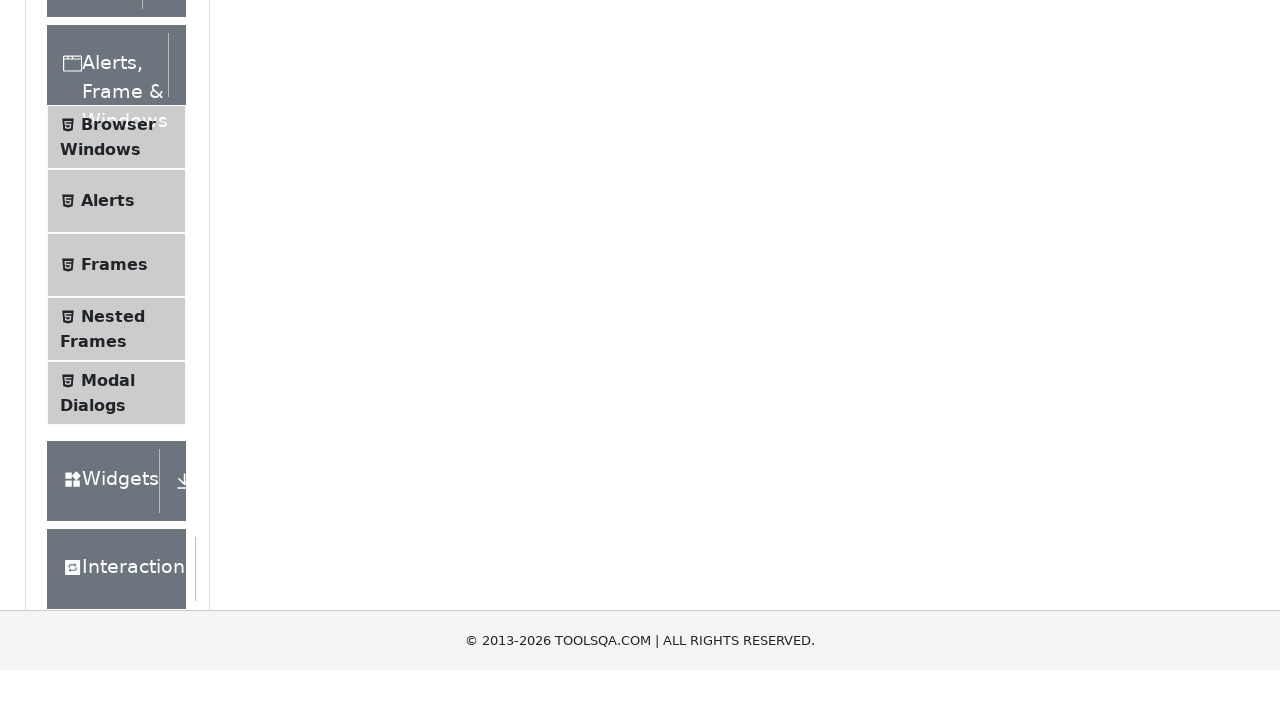

Clicked on 'Nested Frames' in the menu at (113, 616) on text=Nested Frames
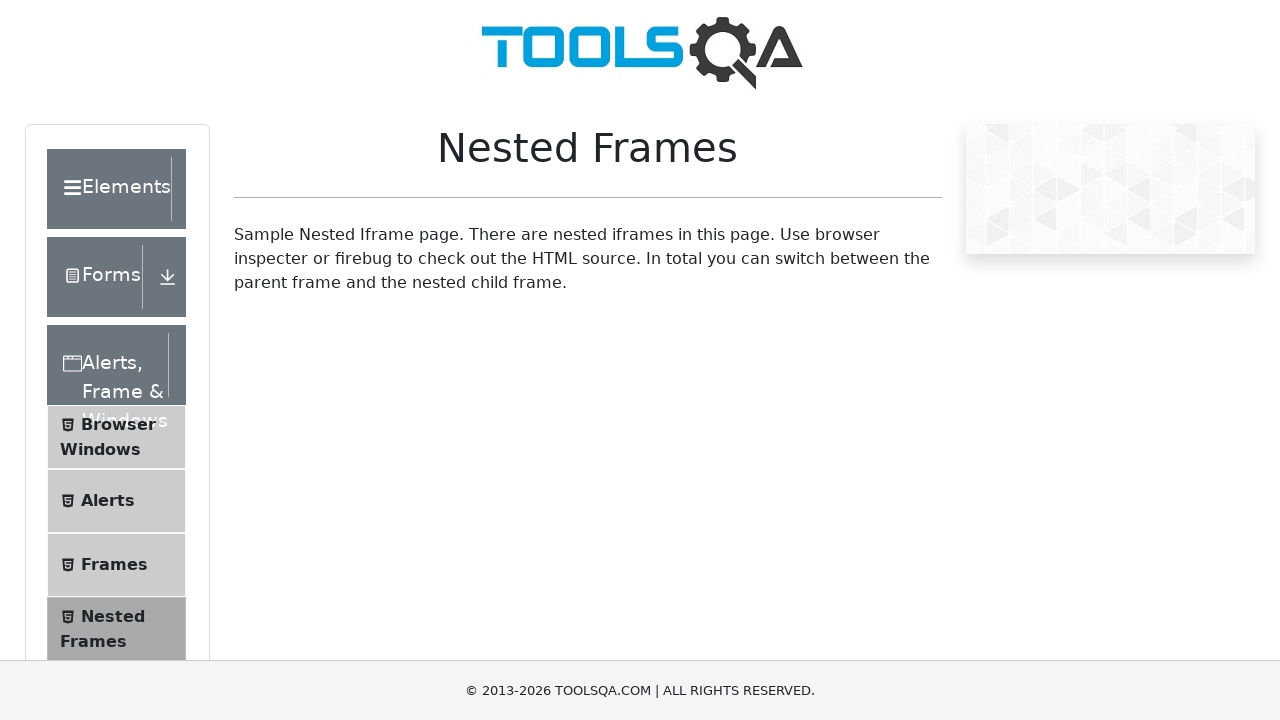

Nested Frames page loaded
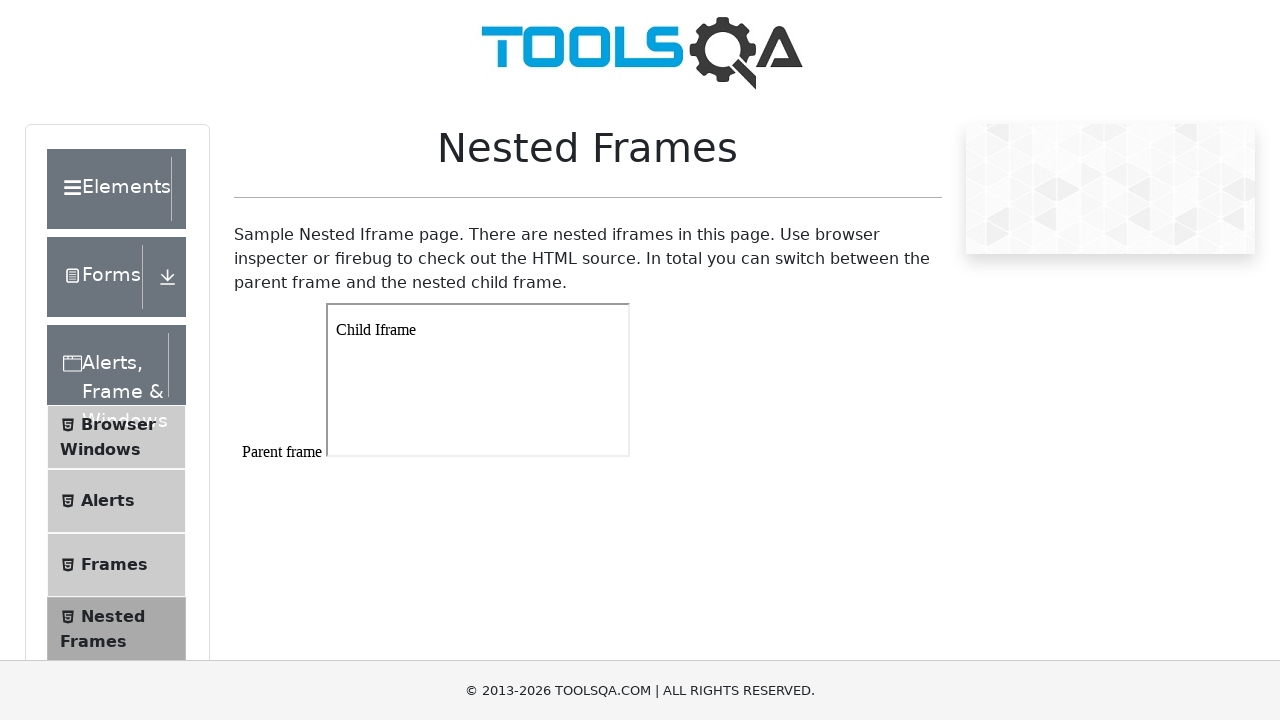

Retrieved text content from parent frame
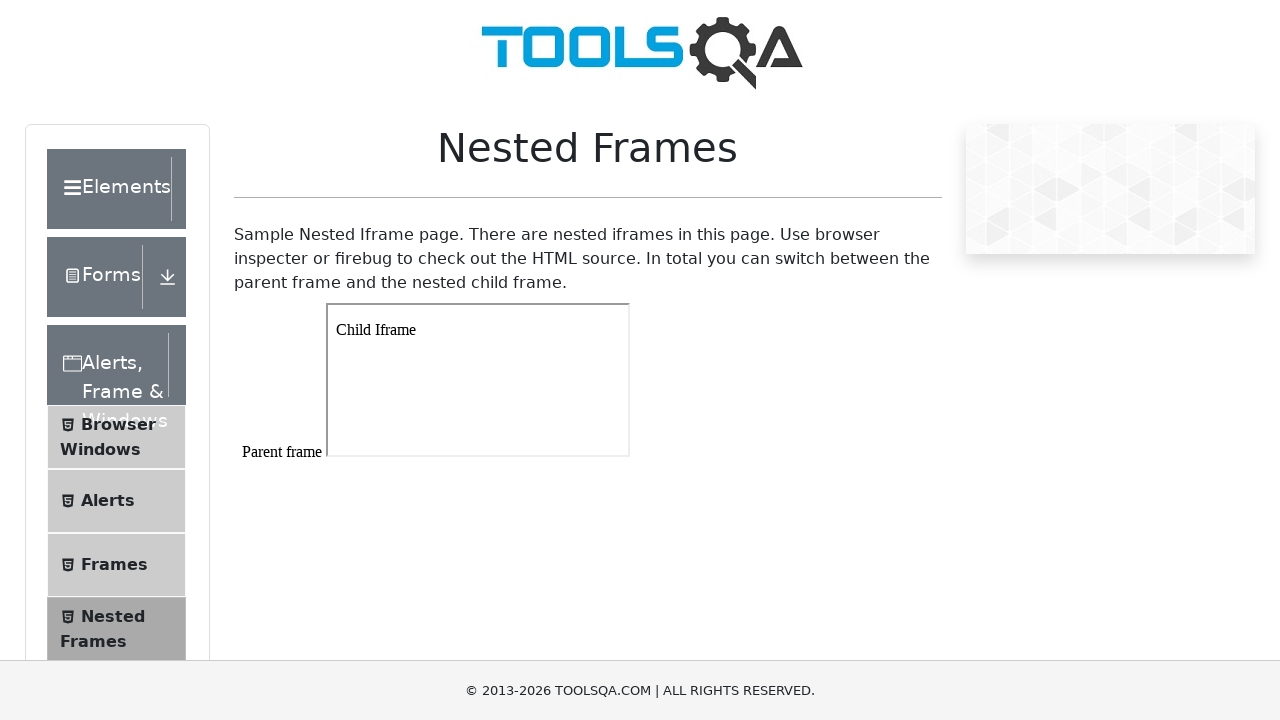

Verified 'Parent frame' message is present in parent frame
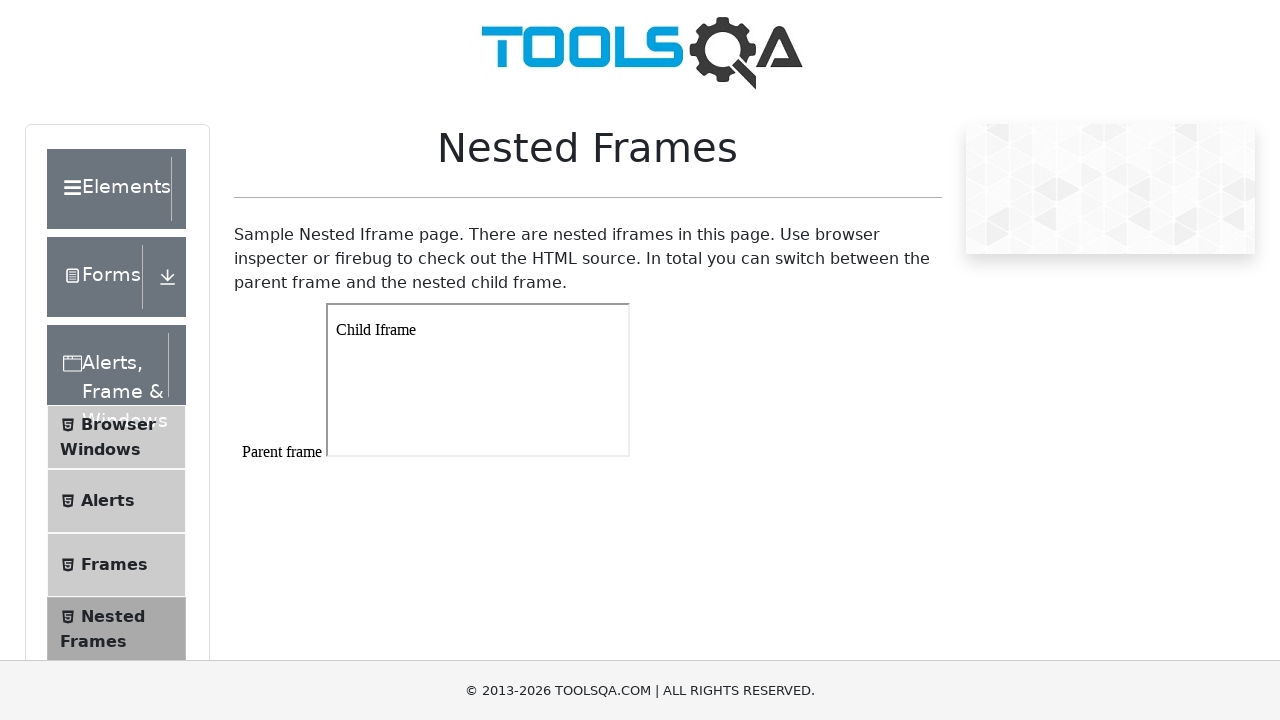

Retrieved text content from child iframe
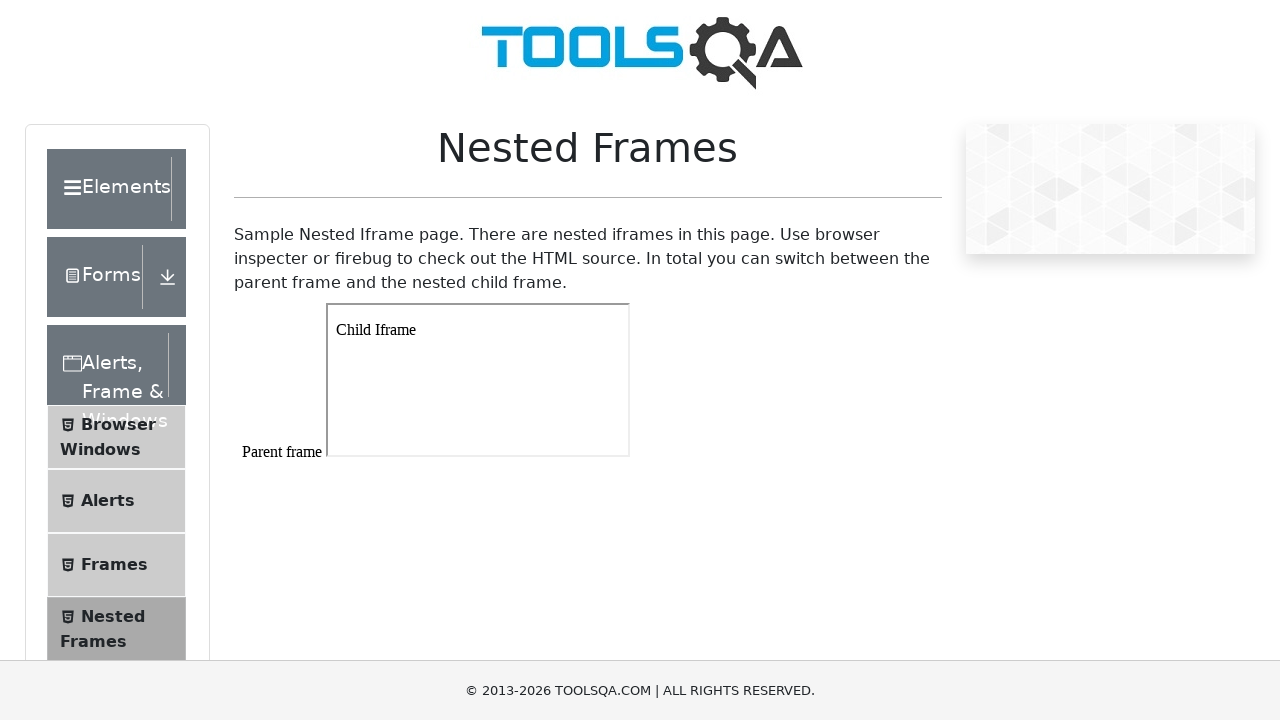

Verified 'Child Iframe' message is present in child frame
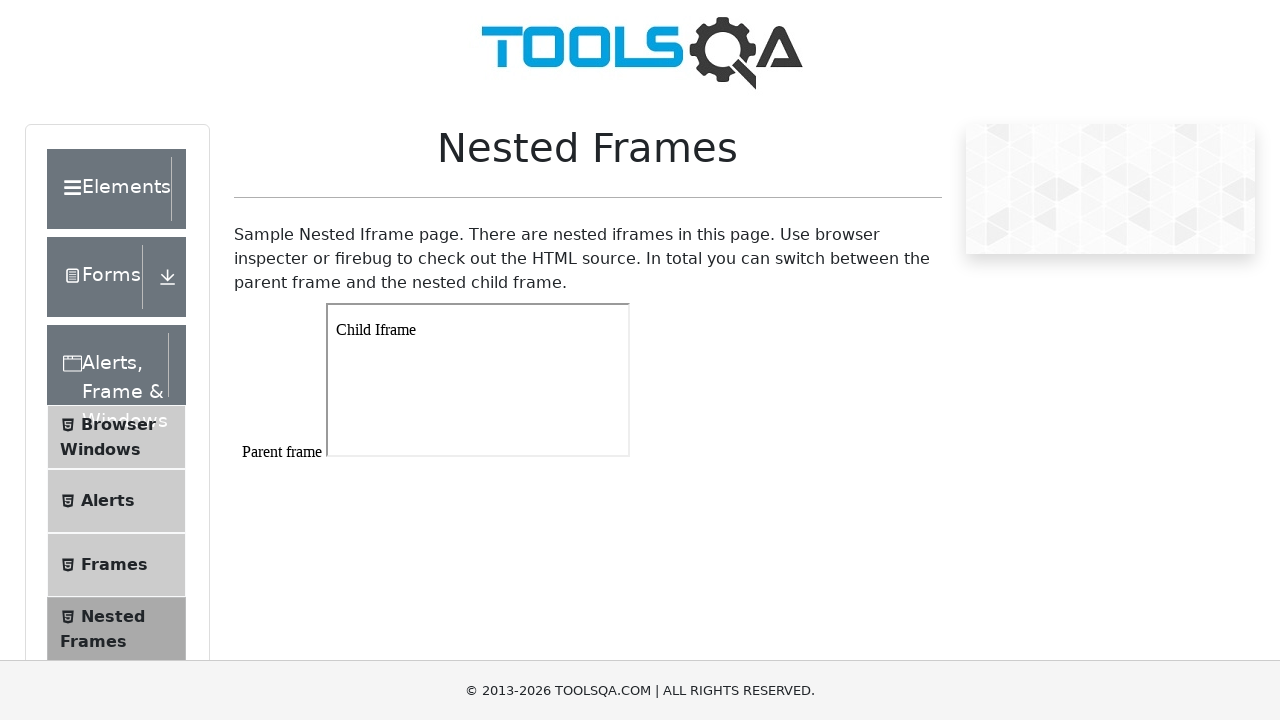

Clicked on 'Frames' in the menu at (114, 565) on text=Frames
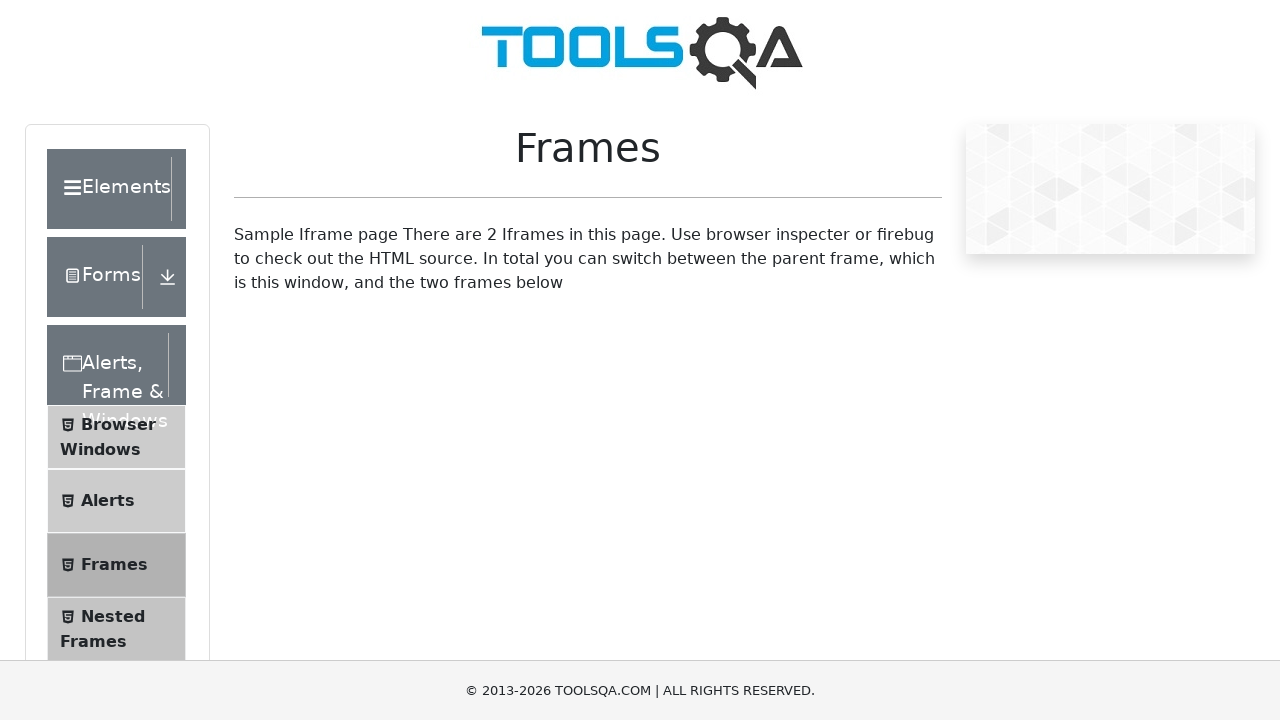

Clicked on 'Frames' option excluding 'Nested Frames' at (116, 565) on li:has-text('Frames'):not(:has-text('Nested'))
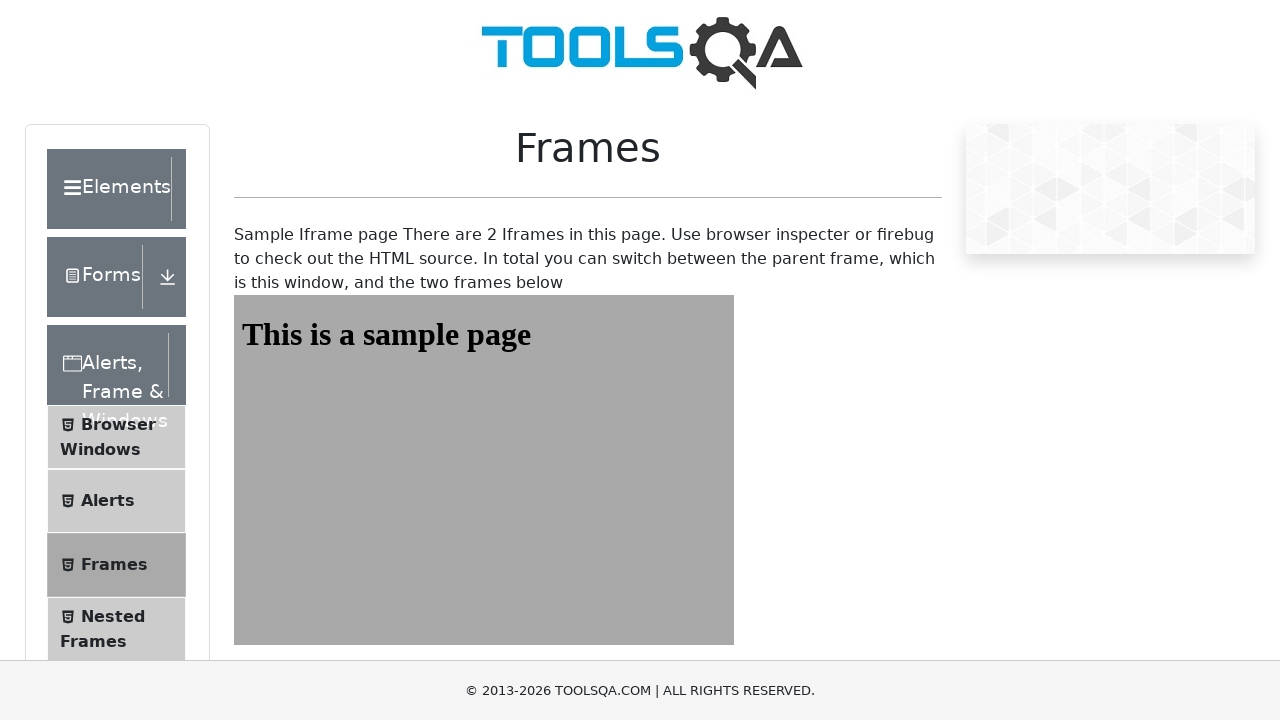

Frames page loaded
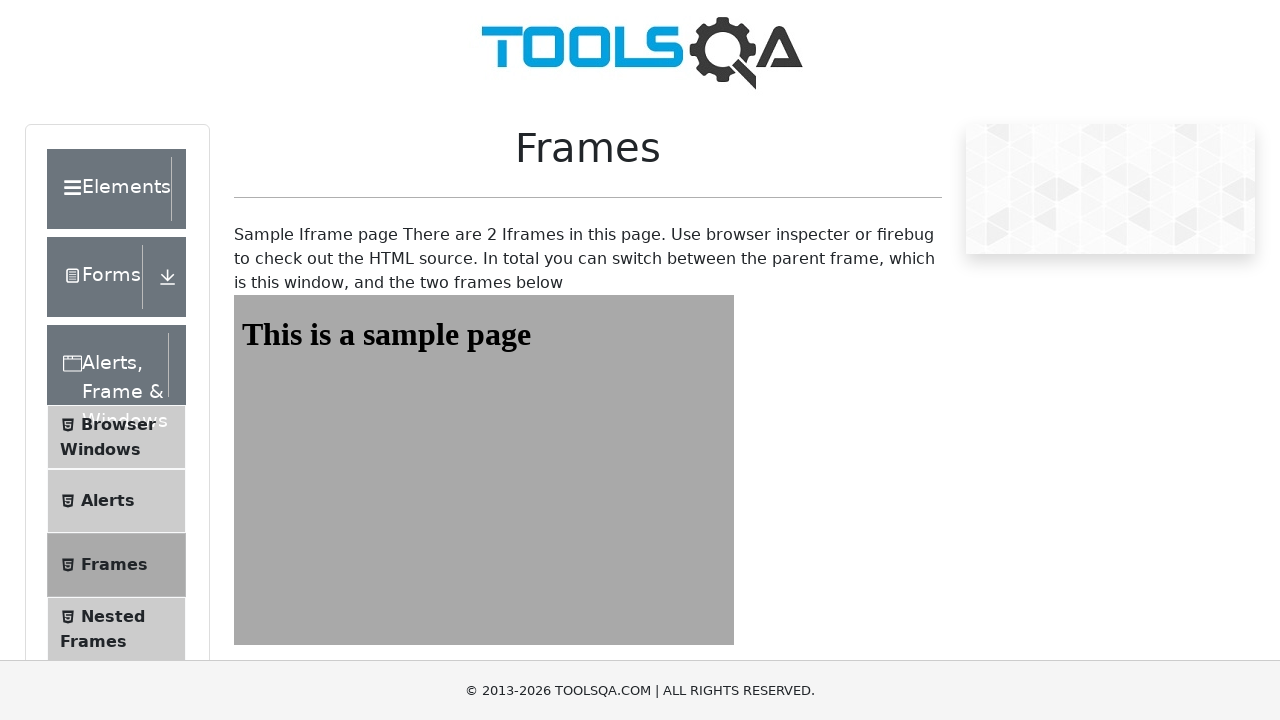

Retrieved message from upper frame (frame1)
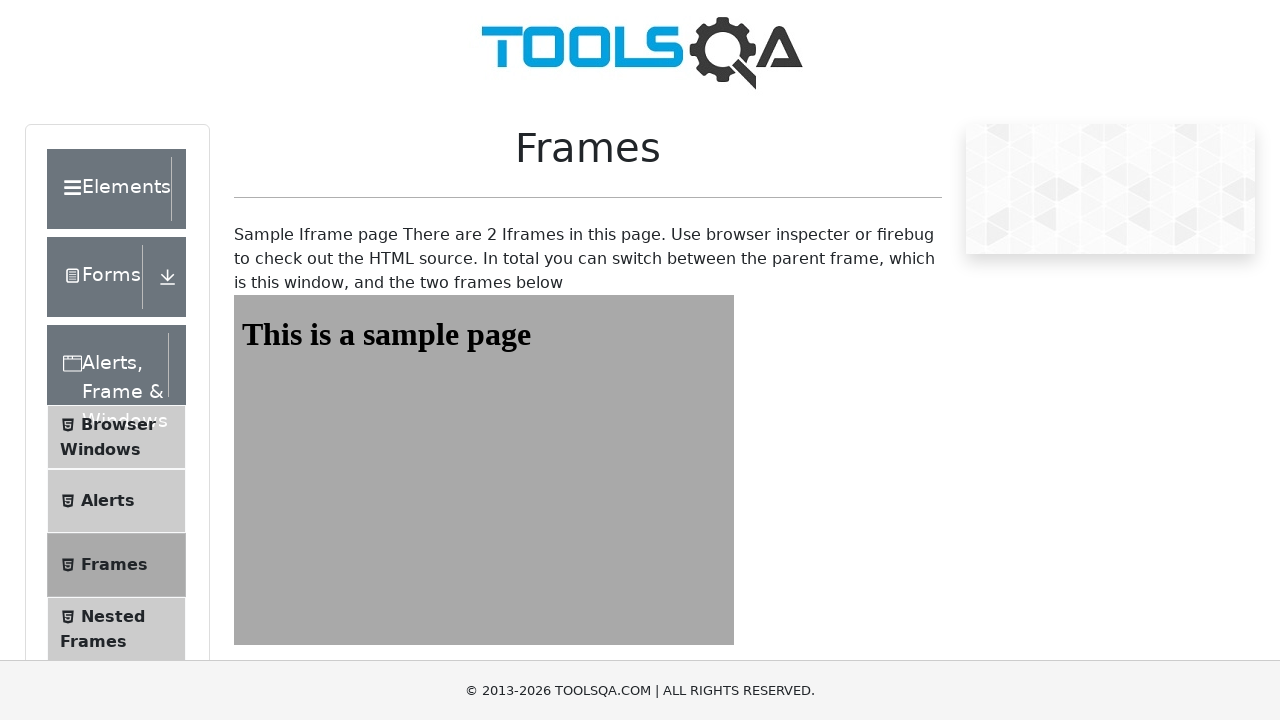

Retrieved message from lower frame (frame2)
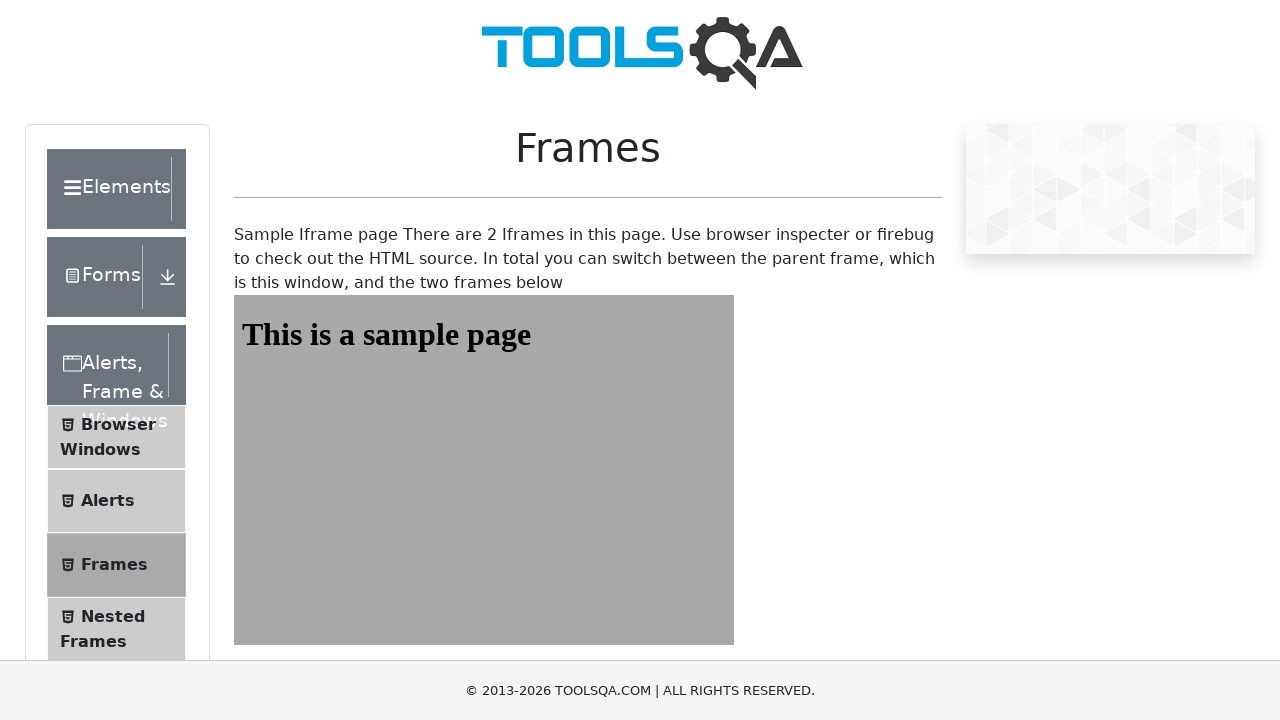

Verified that upper and lower frame messages match
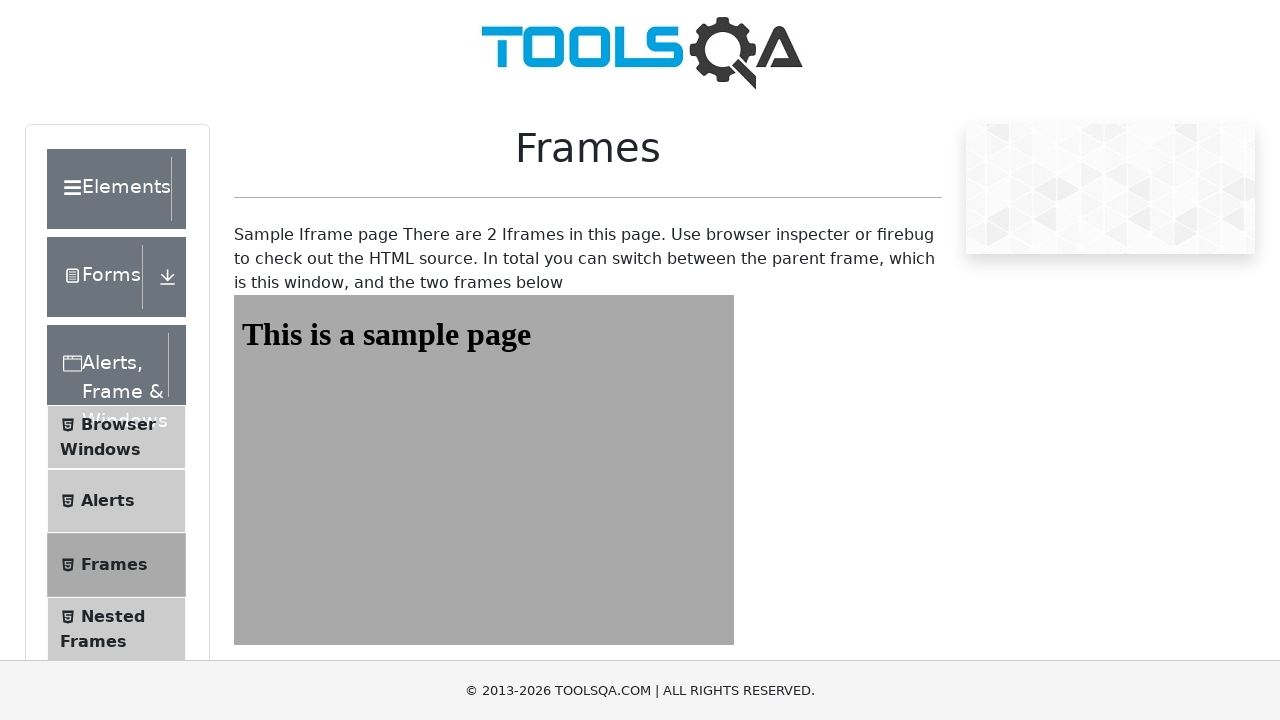

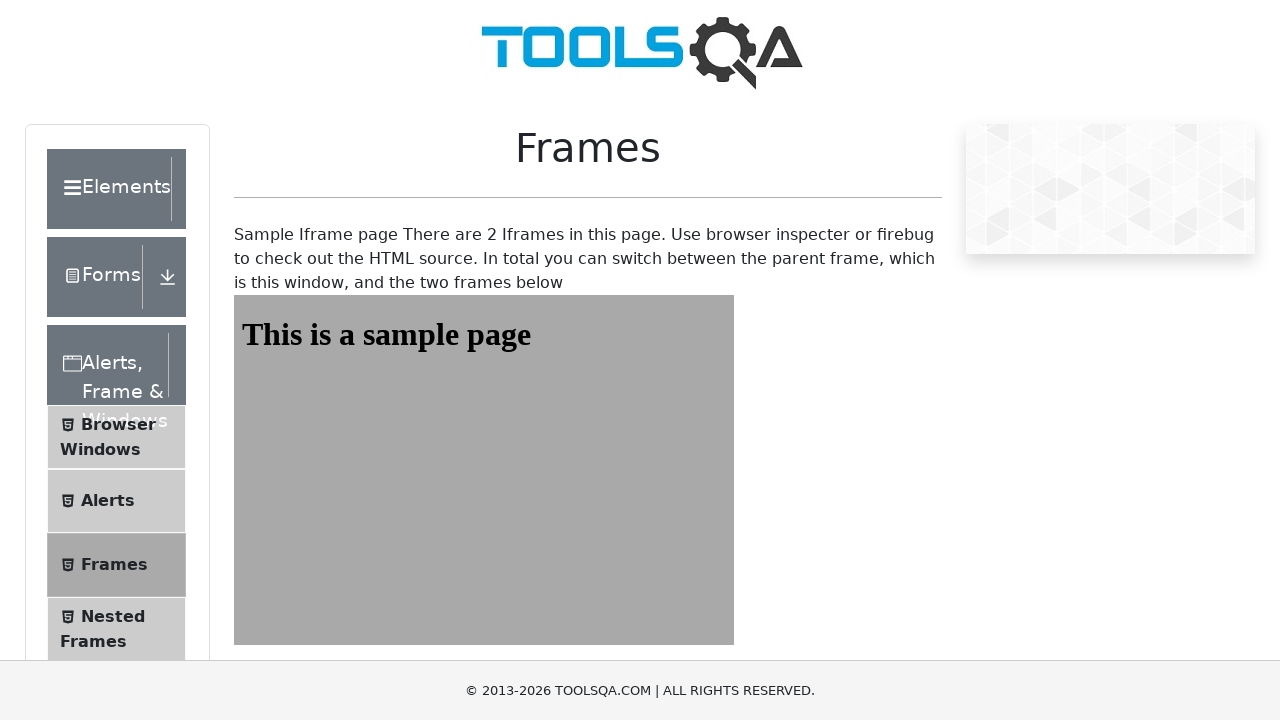